Tests mouse input events on a training page by performing left click, double click, and right click actions, then verifying the active element changes after each action.

Starting URL: https://v1.training-support.net/selenium/input-events

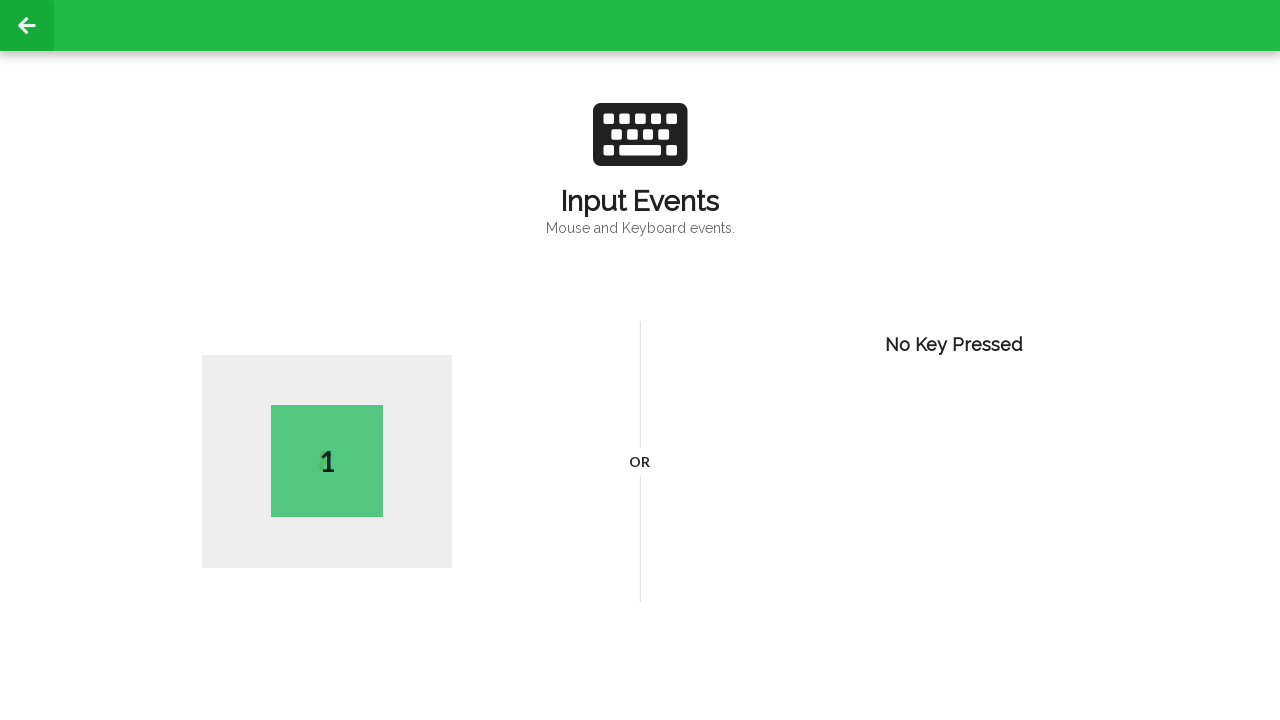

Performed left click at coordinates (100, 100) at (100, 100)
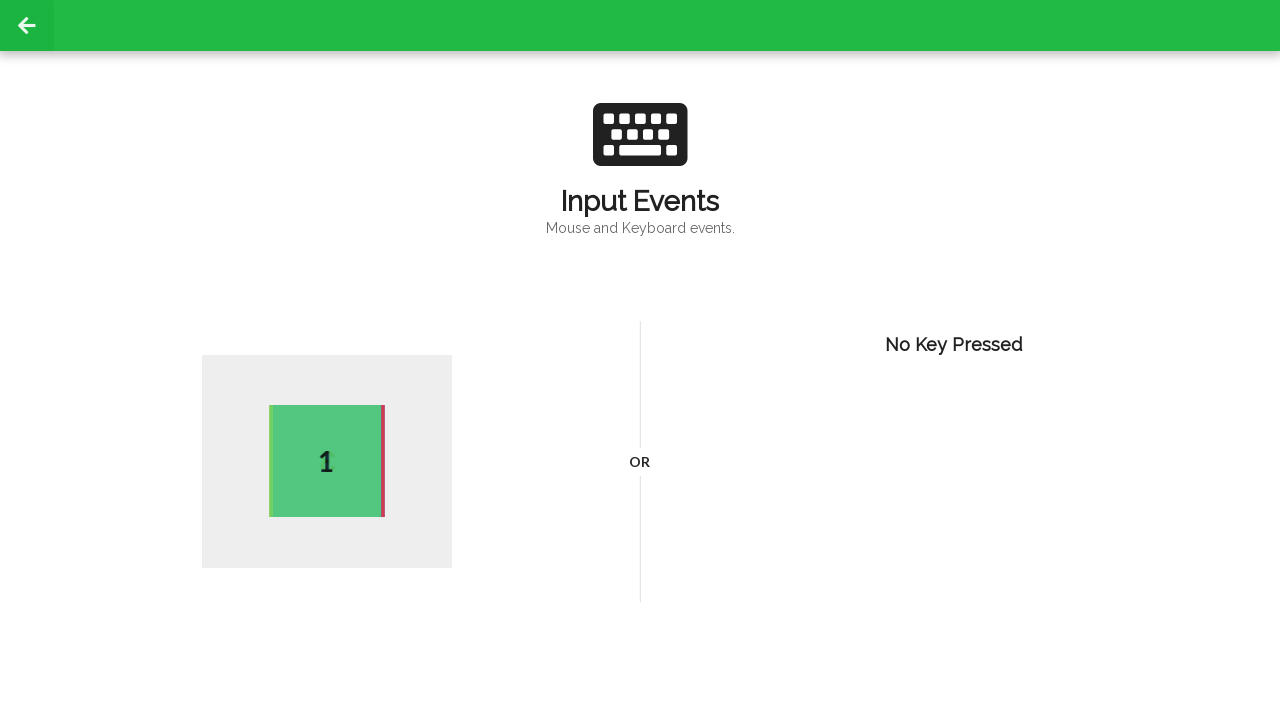

Verified active element is present after left click
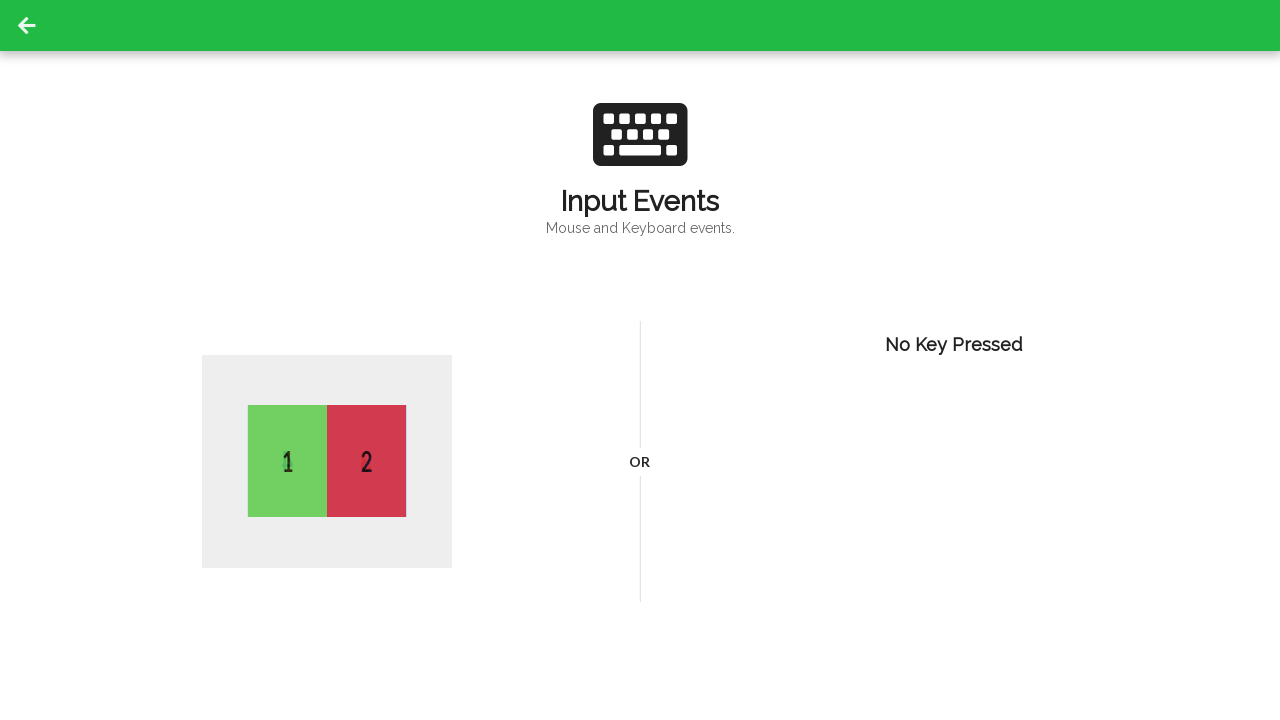

Performed double click at coordinates (100, 100)
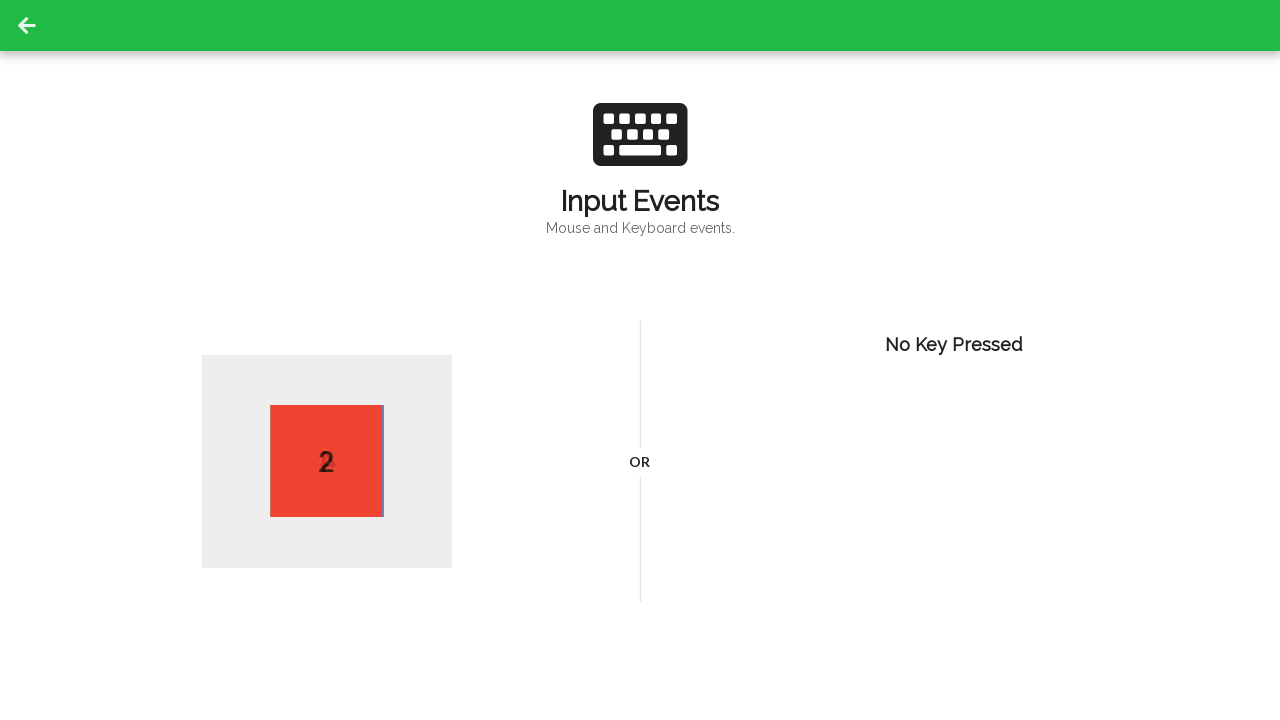

Verified active element is present after double click
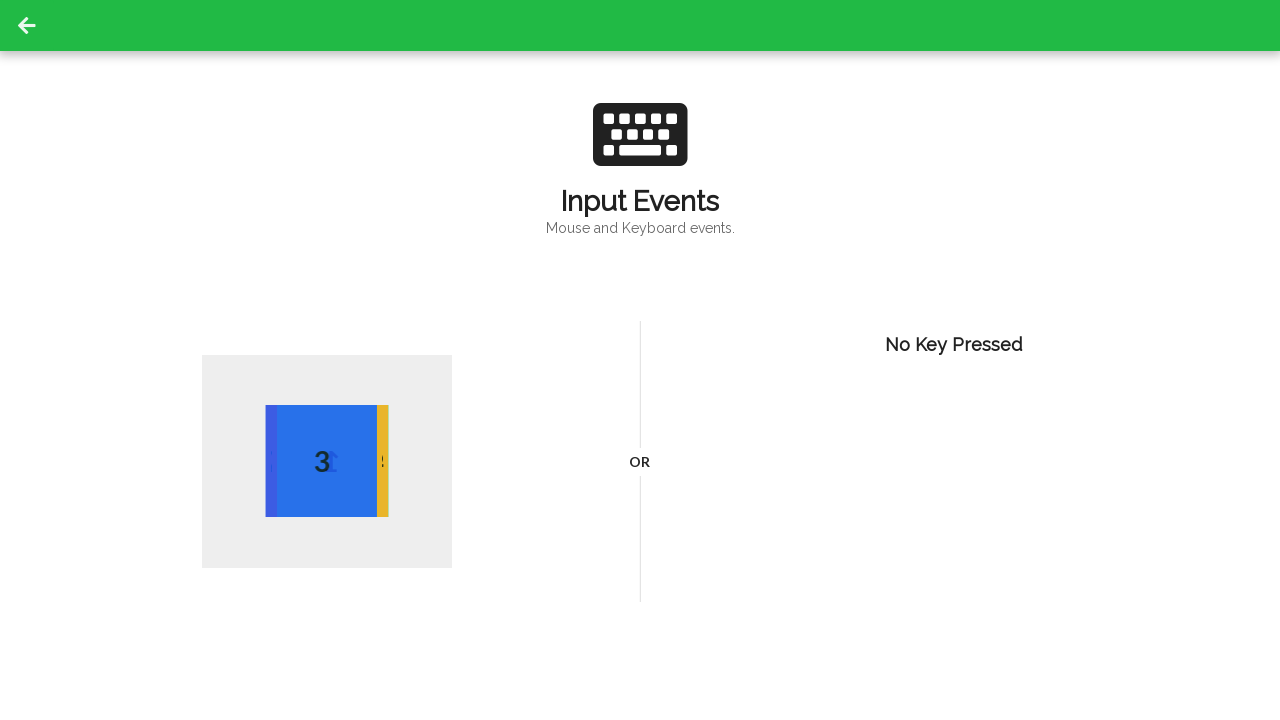

Performed right click (context click) at coordinates (100, 100) at (100, 100)
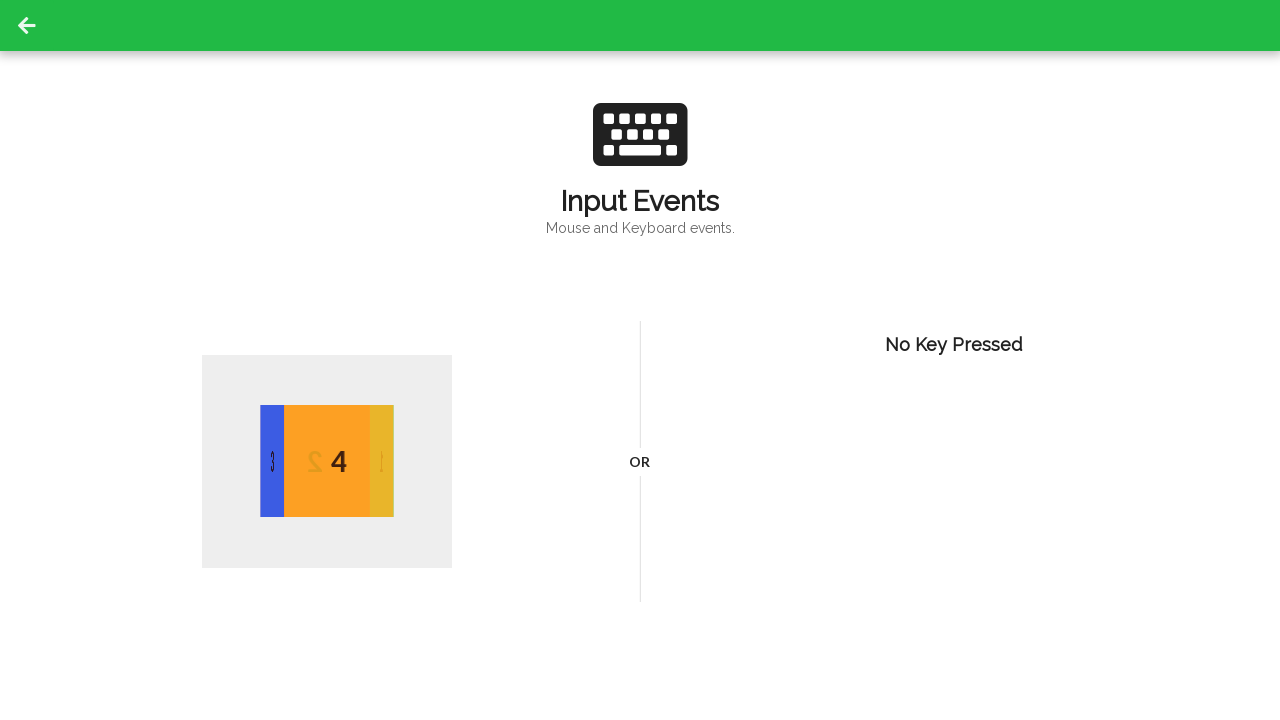

Verified active element is present after right click
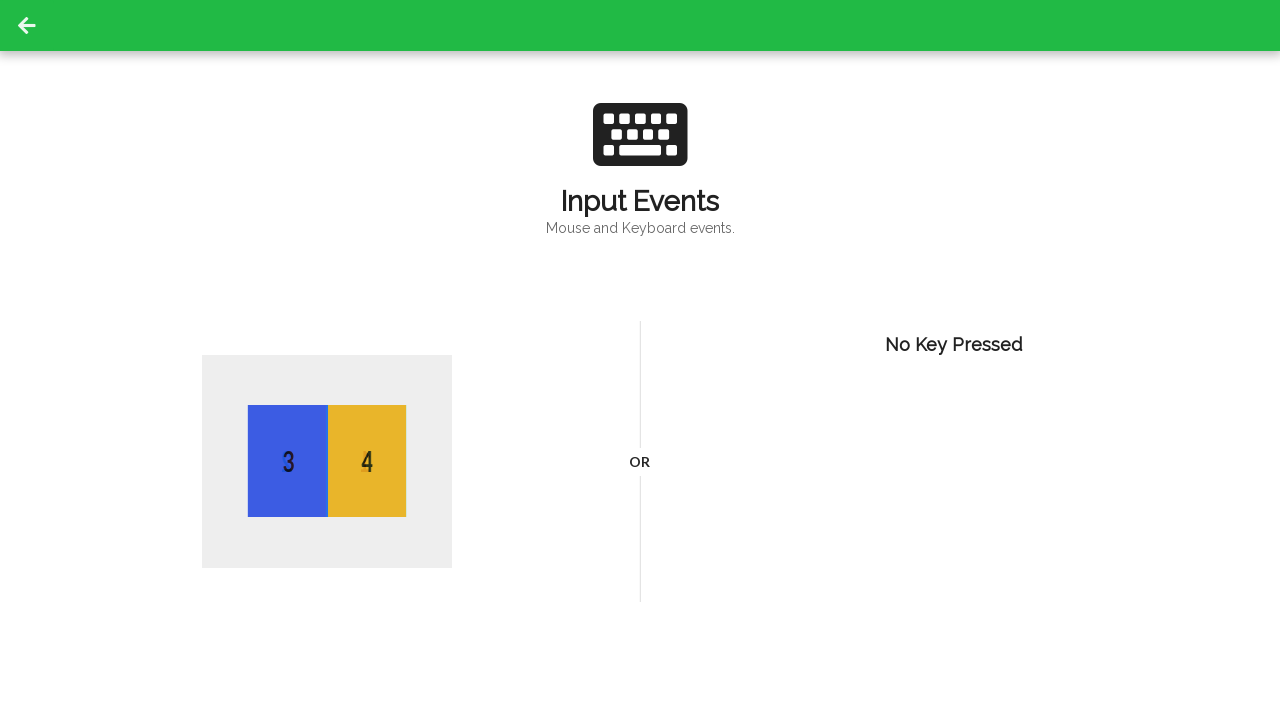

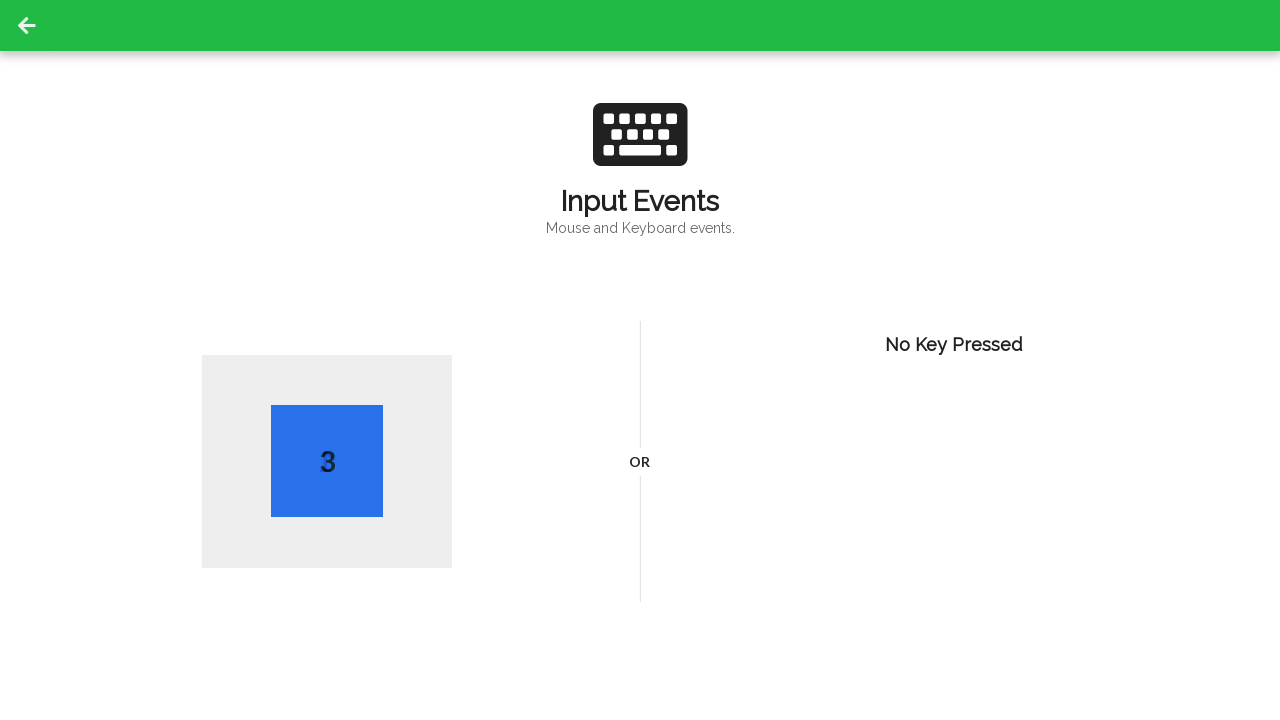